Tests a math problem solver by reading two numbers from the page, calculating their sum, selecting the result from a dropdown, and submitting the form

Starting URL: http://suninjuly.github.io/selects1.html

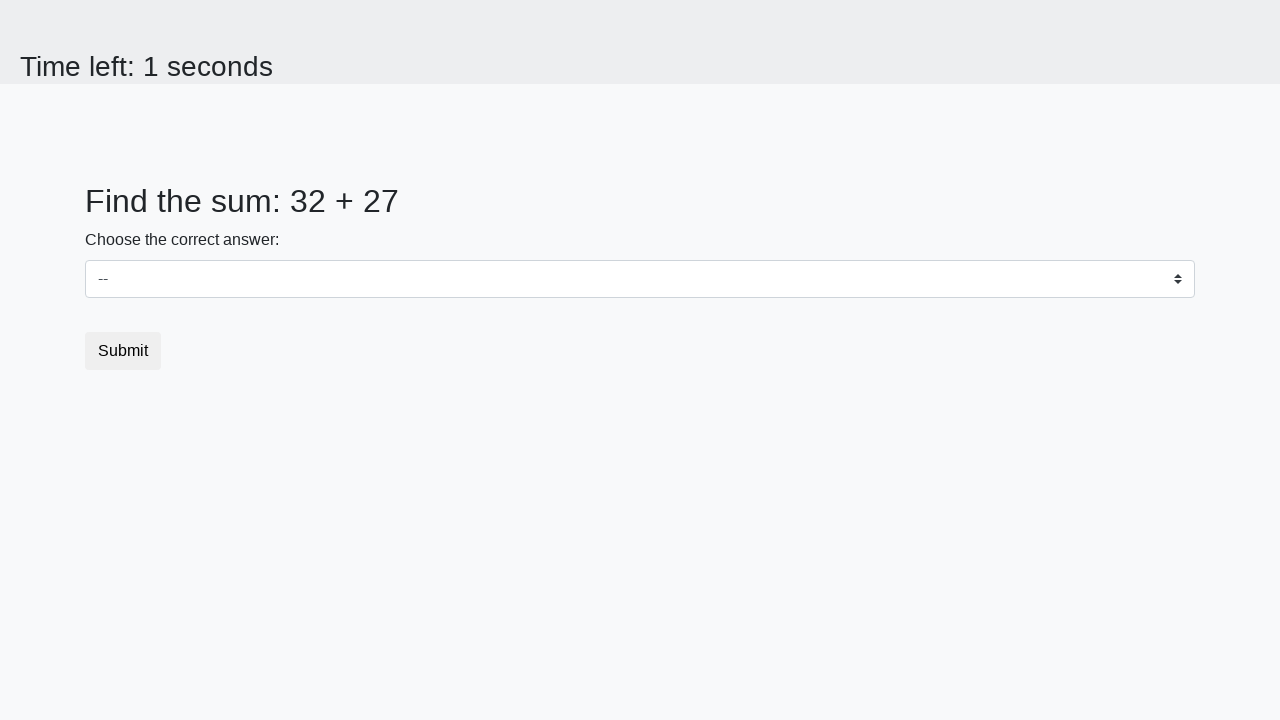

Read first number from #num1 element
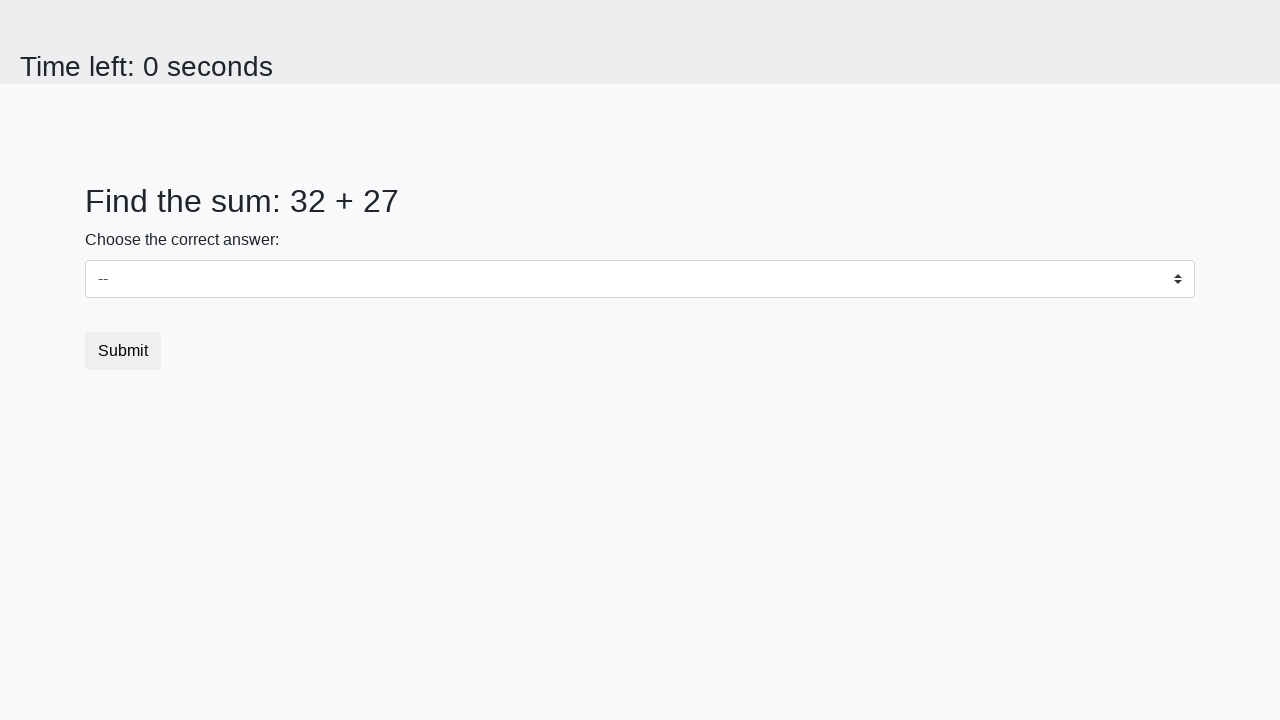

Read second number from #num2 element
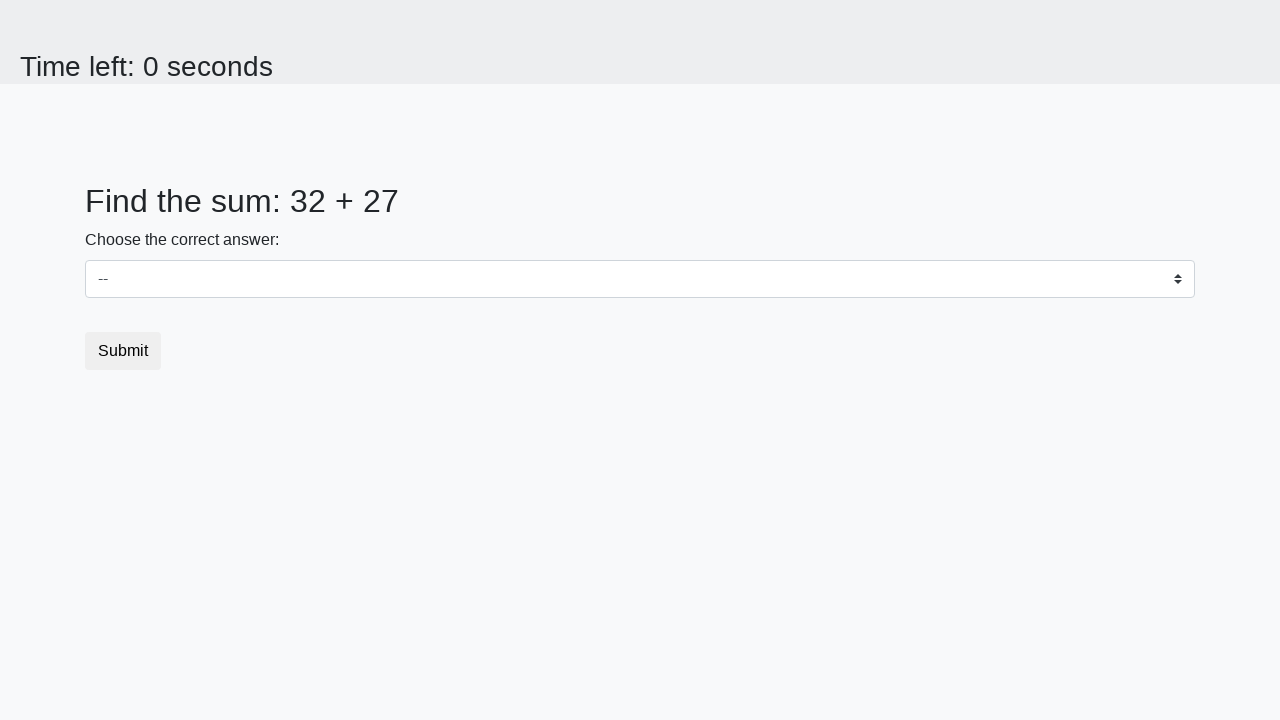

Calculated sum: 32 + 27 = 59
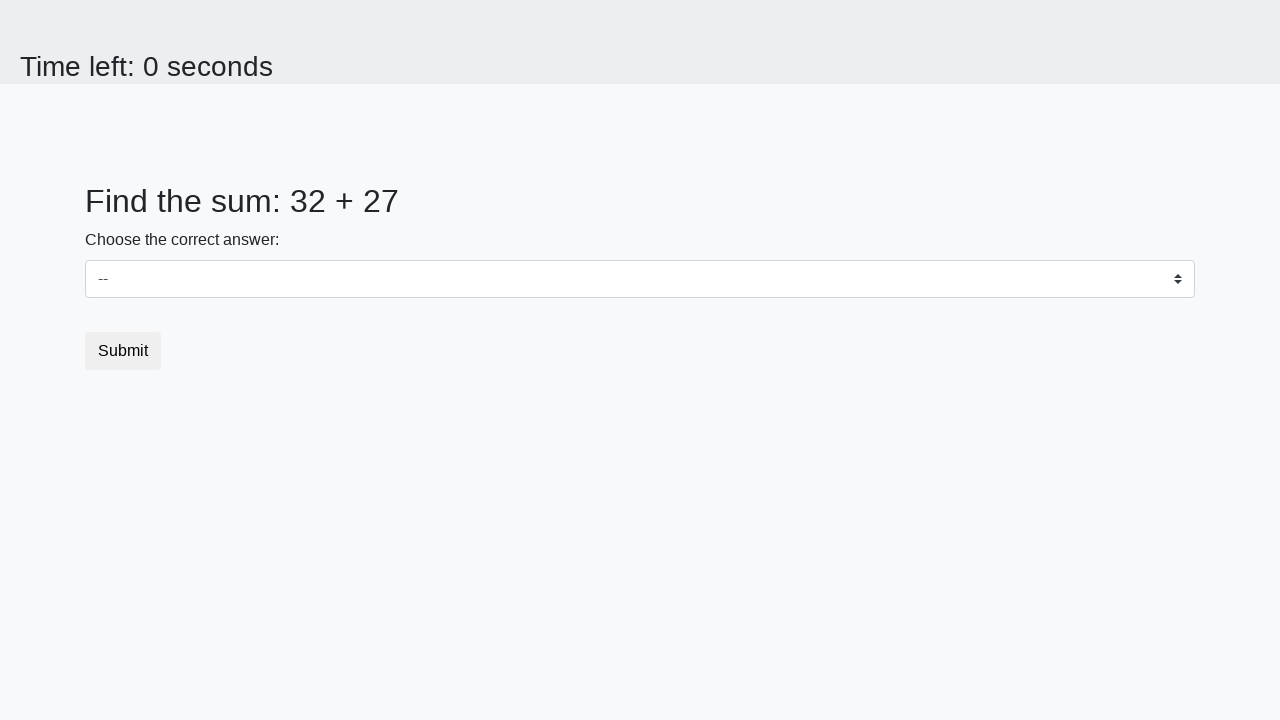

Selected 59 from dropdown on #dropdown
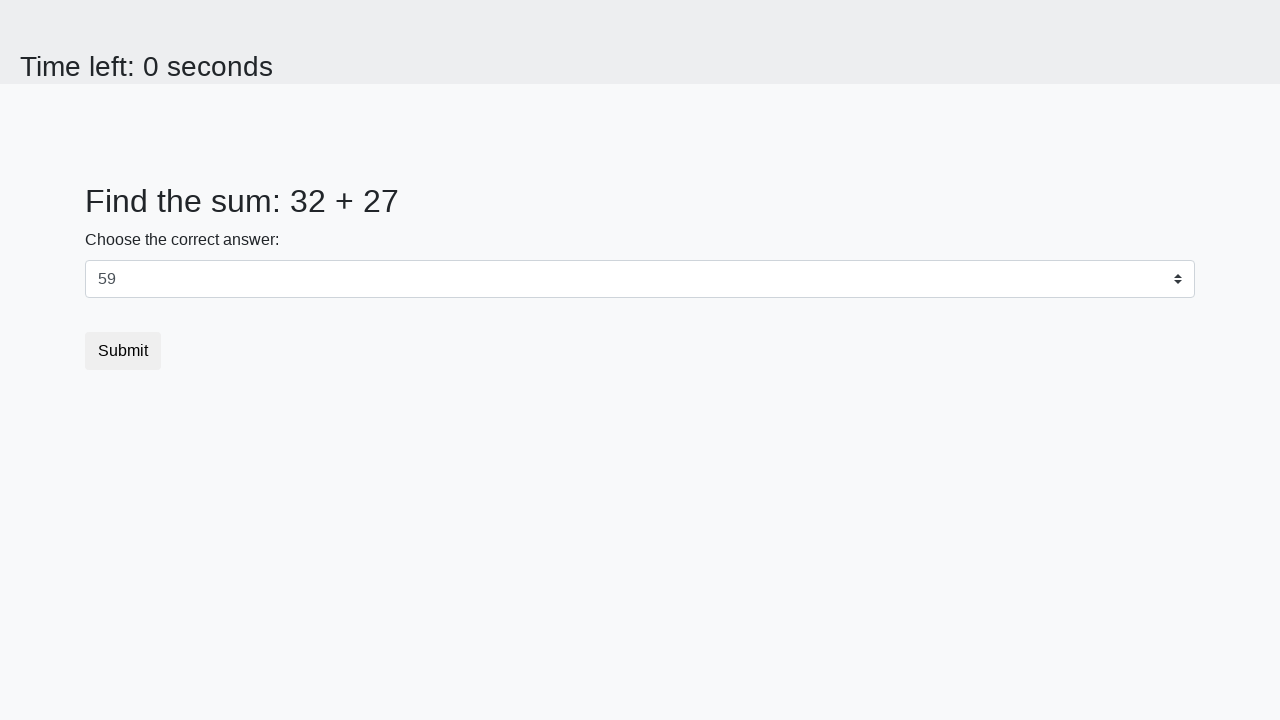

Clicked submit button at (123, 351) on button.btn.btn-default
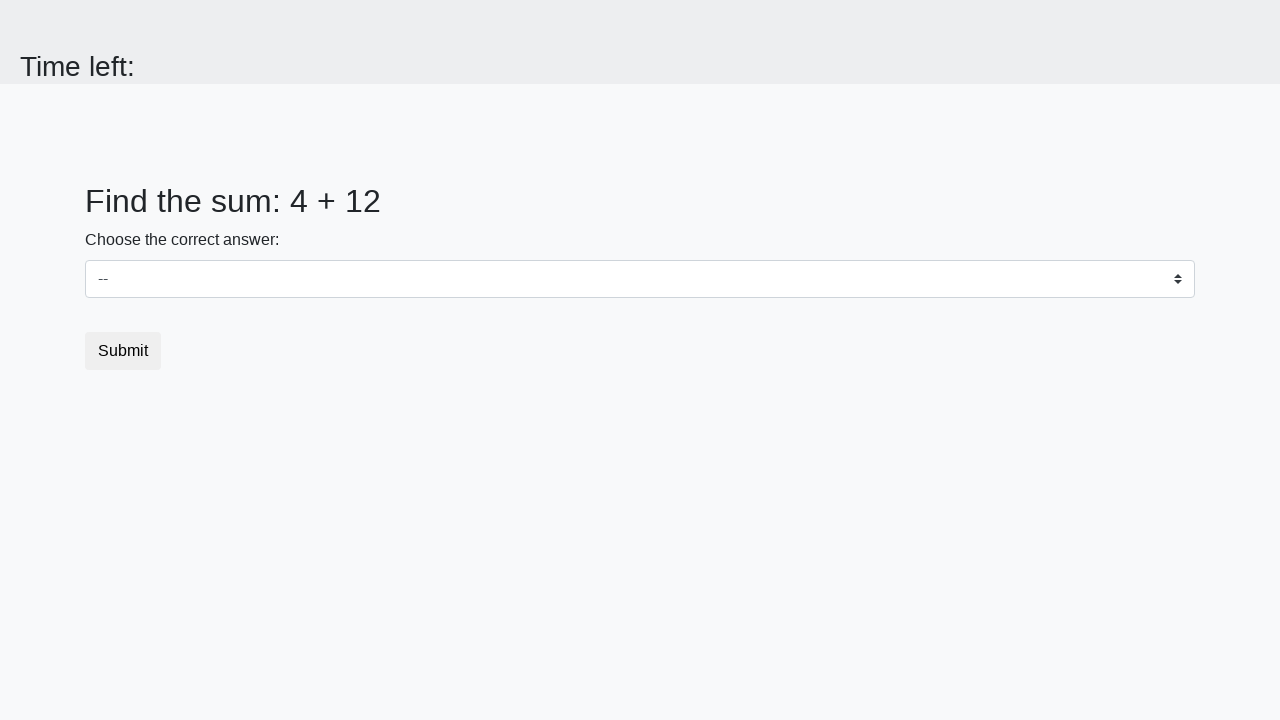

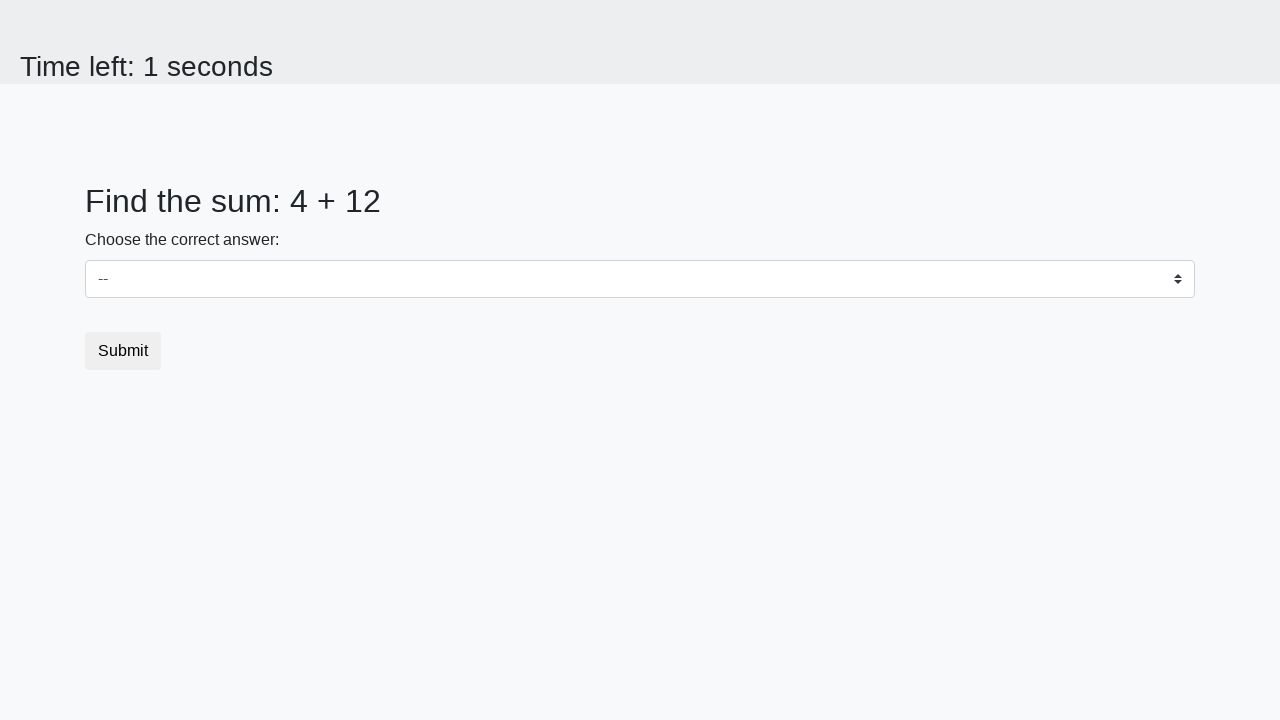